Tests progress bar functionality by clicking start, waiting for completion, and then resetting the progress bar

Starting URL: https://demoqa.com/progress-bar

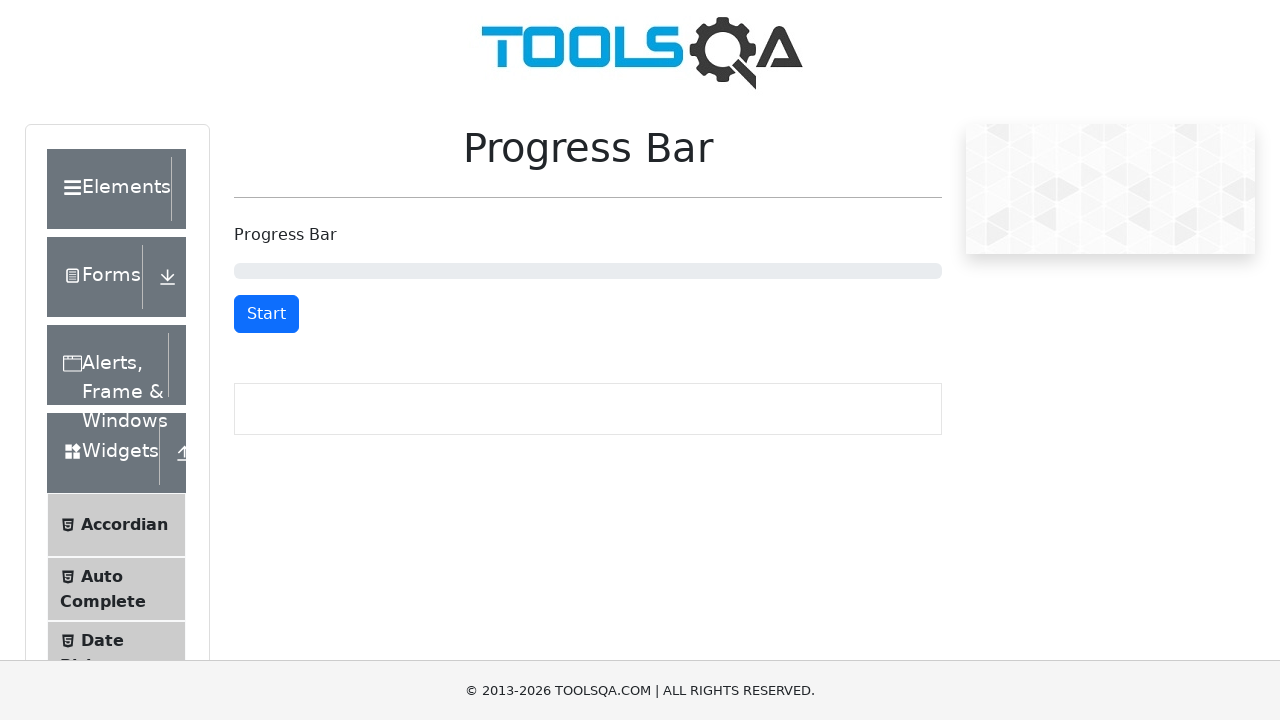

Clicked start button to begin progress bar at (266, 314) on #startStopButton
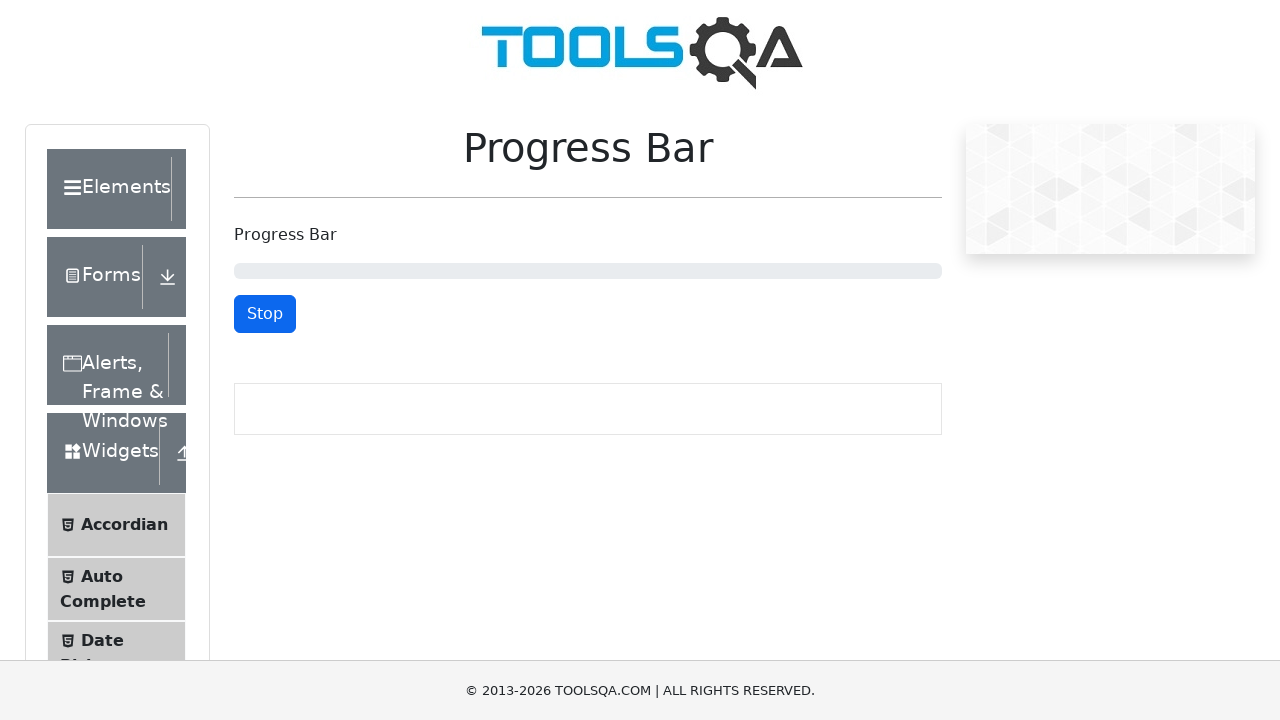

Progress bar completed and reset button appeared
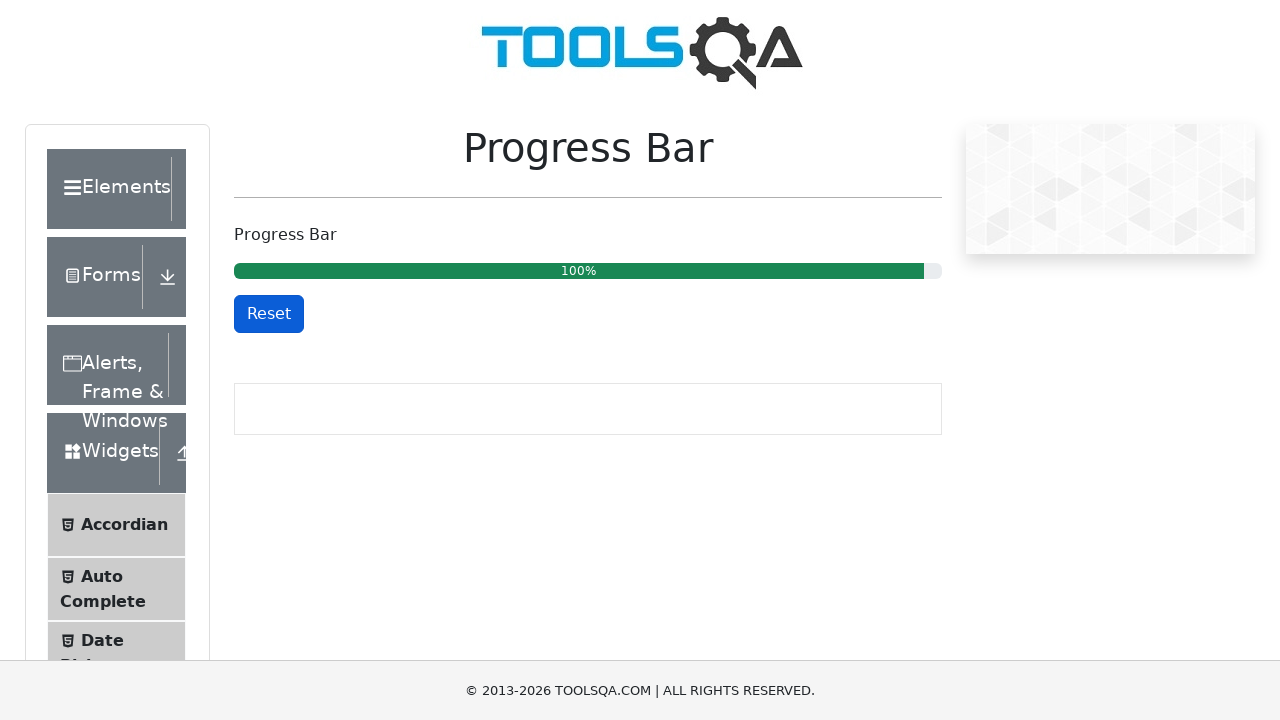

Clicked reset button to reset the progress bar at (269, 314) on #resetButton
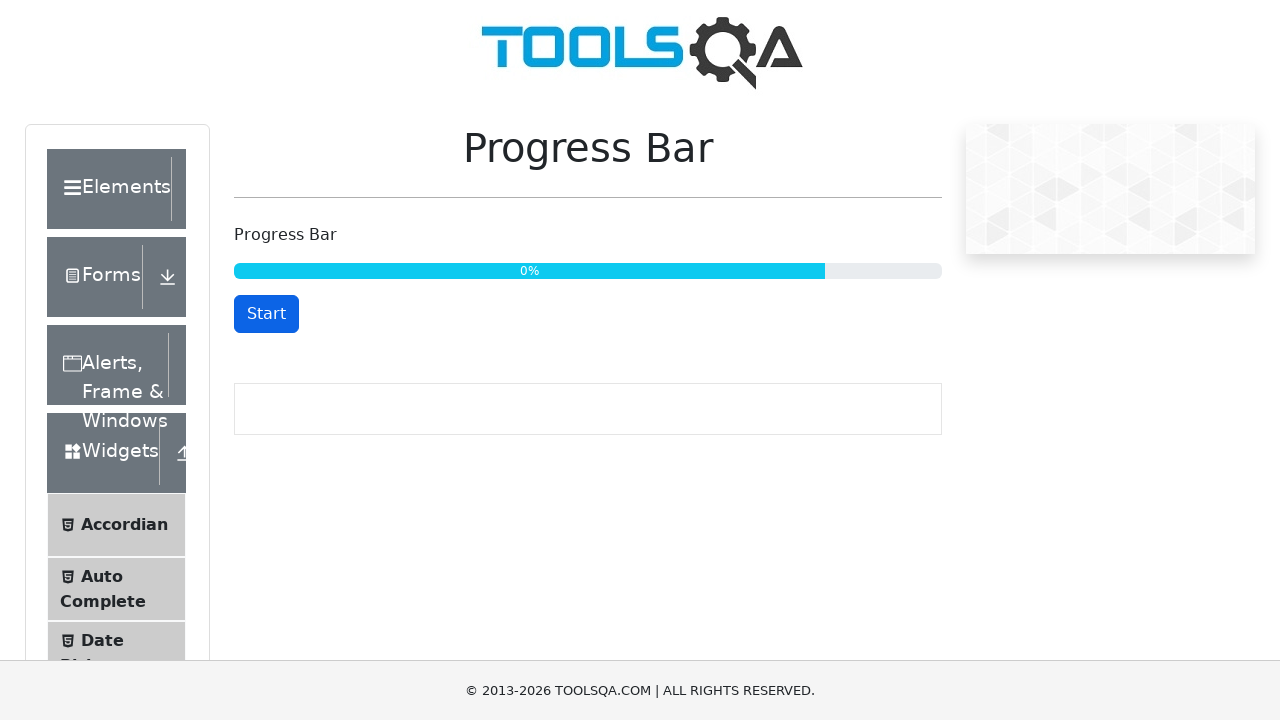

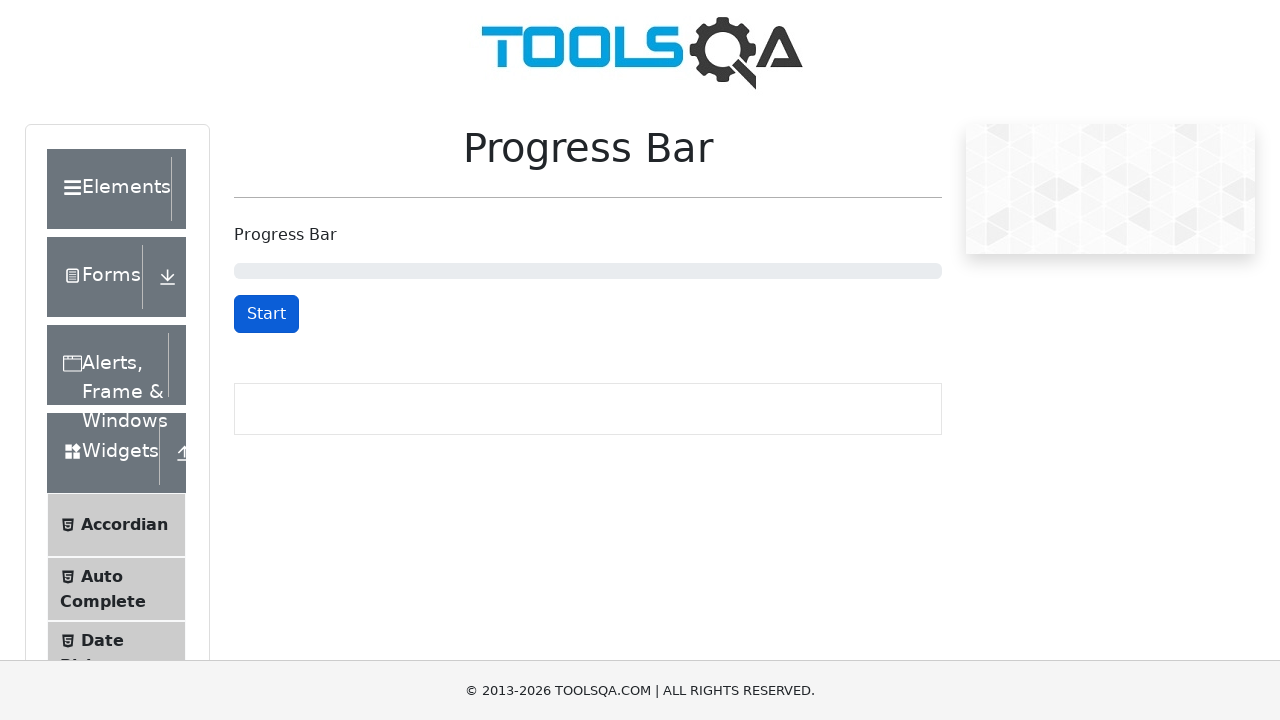